Tests mouse hover functionality on a menu element and double-click on a button

Starting URL: https://omayo.blogspot.com/

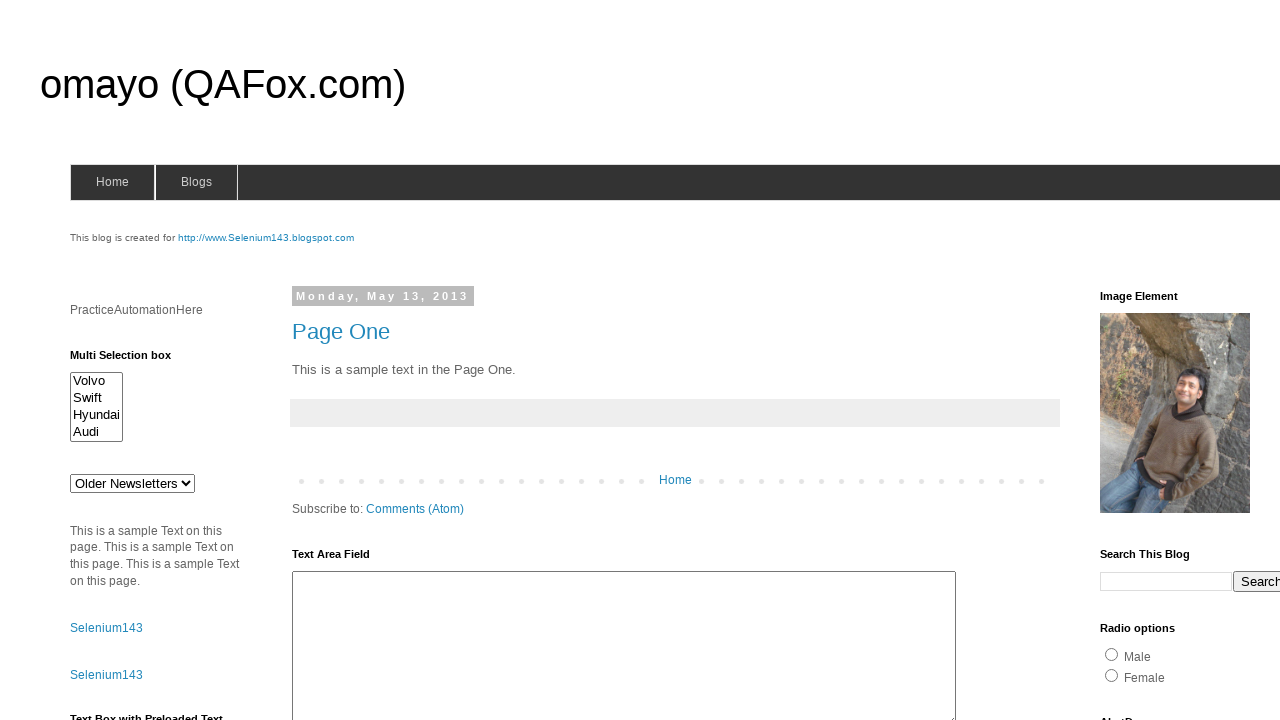

Set up dialog handler to accept any dialogs
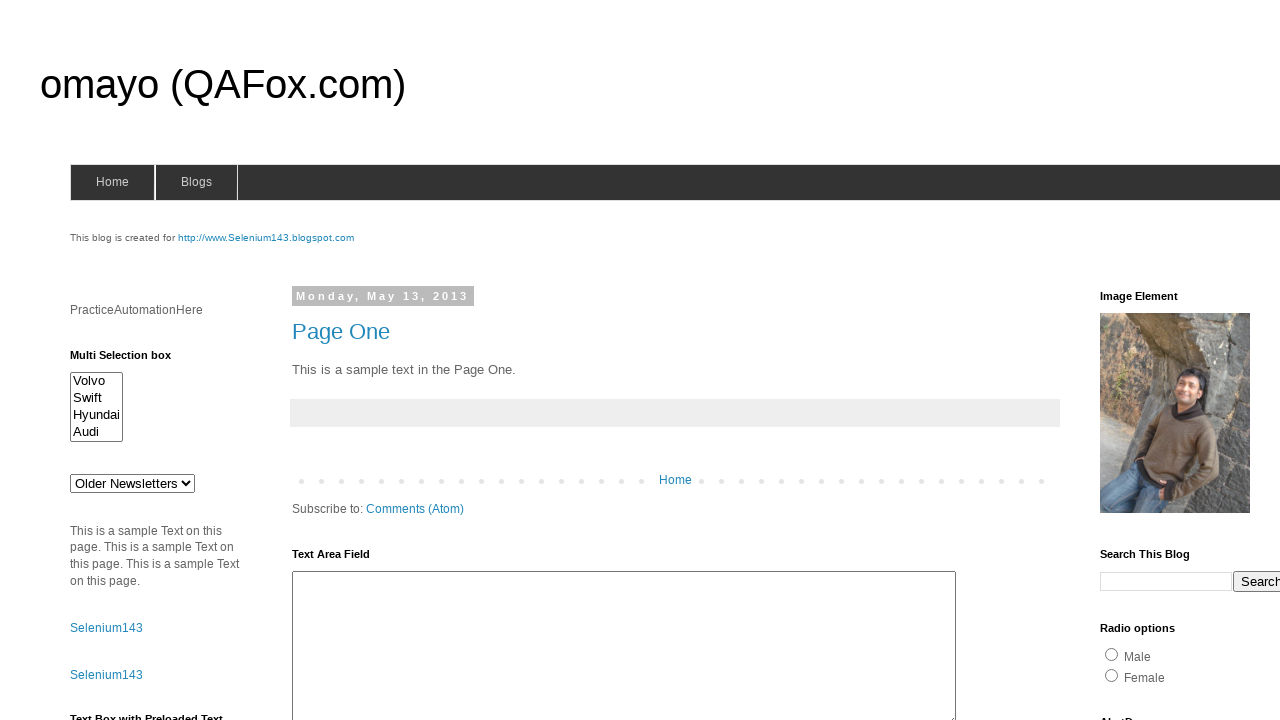

Hovered over the blogs menu element at (196, 182) on #blogsmenu
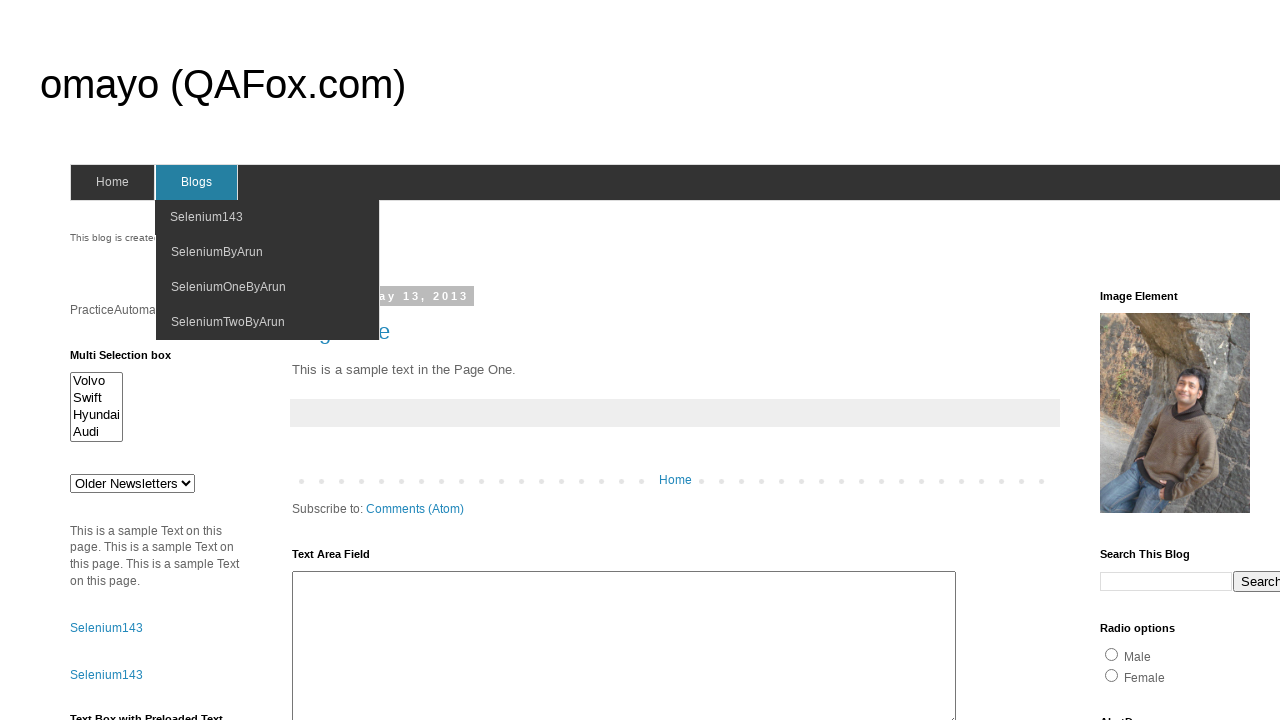

Double-clicked the Double button at (129, 365) on xpath=//button[contains(text(),'Double')]
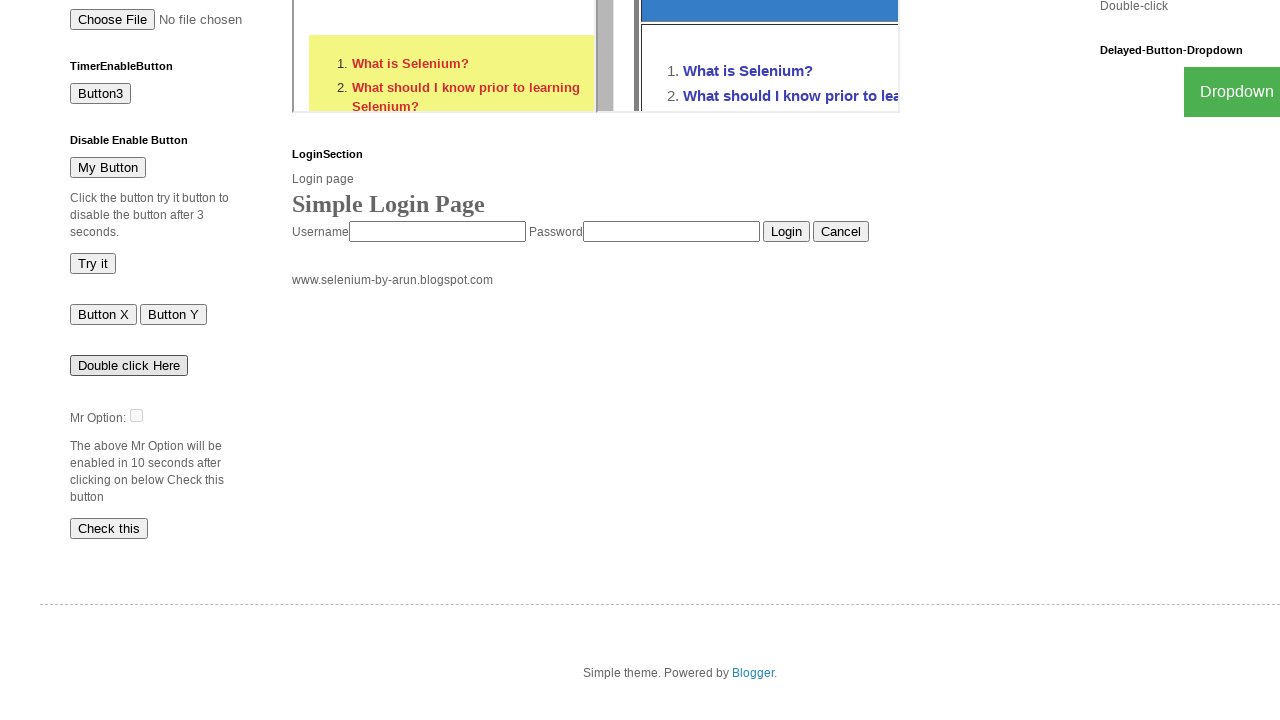

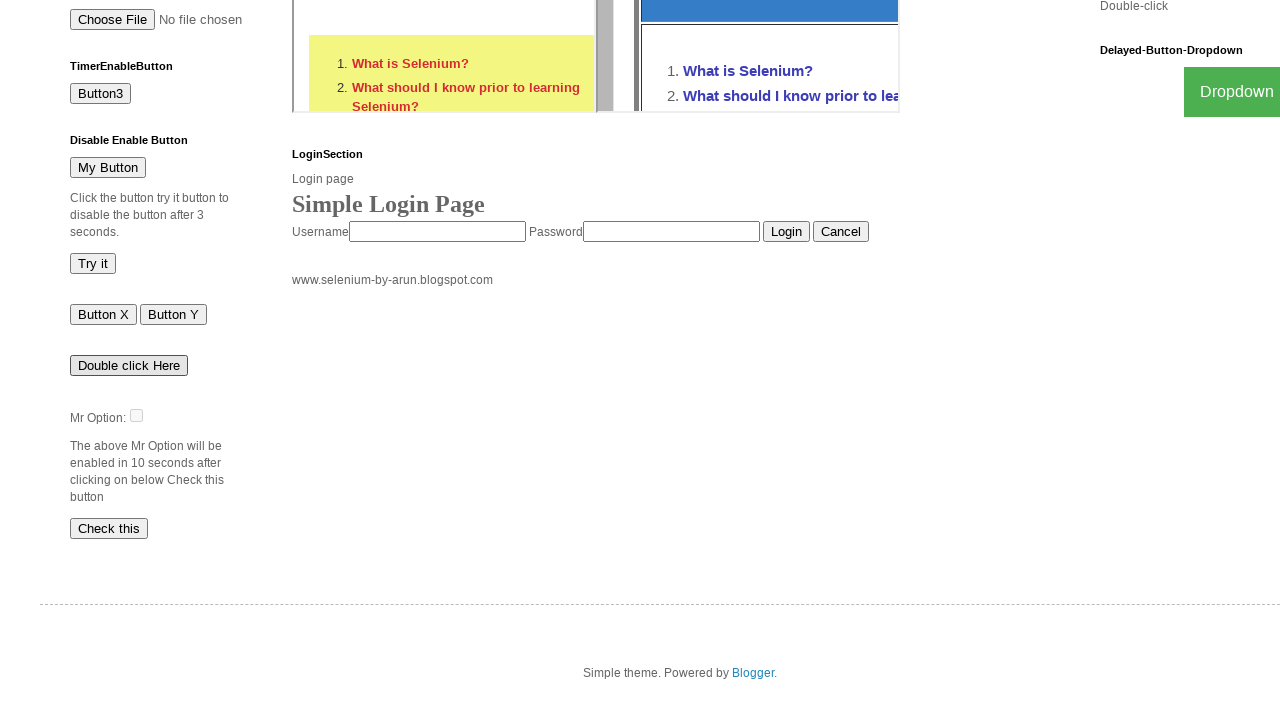